Tests form validation for first name and last name fields on the registration page by checking required field errors and minimum character validation

Starting URL: https://b2c.passport.rt.ru

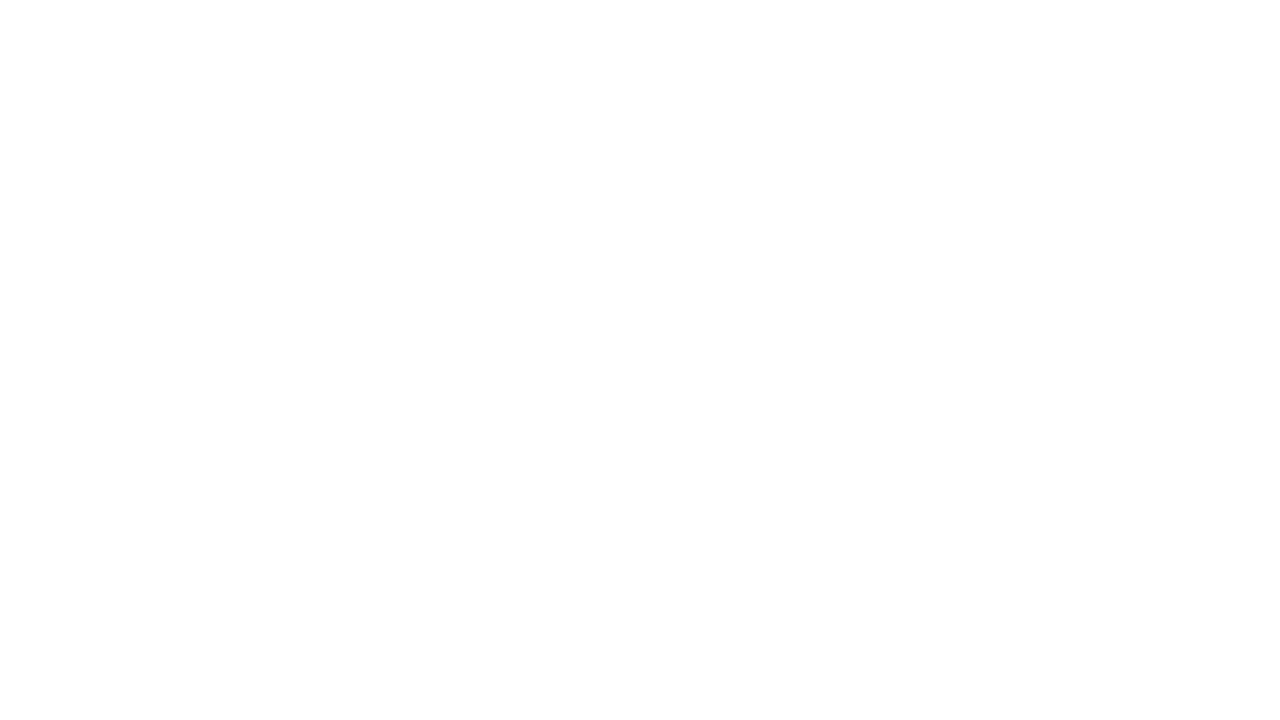

Waited for registration link selector to be available
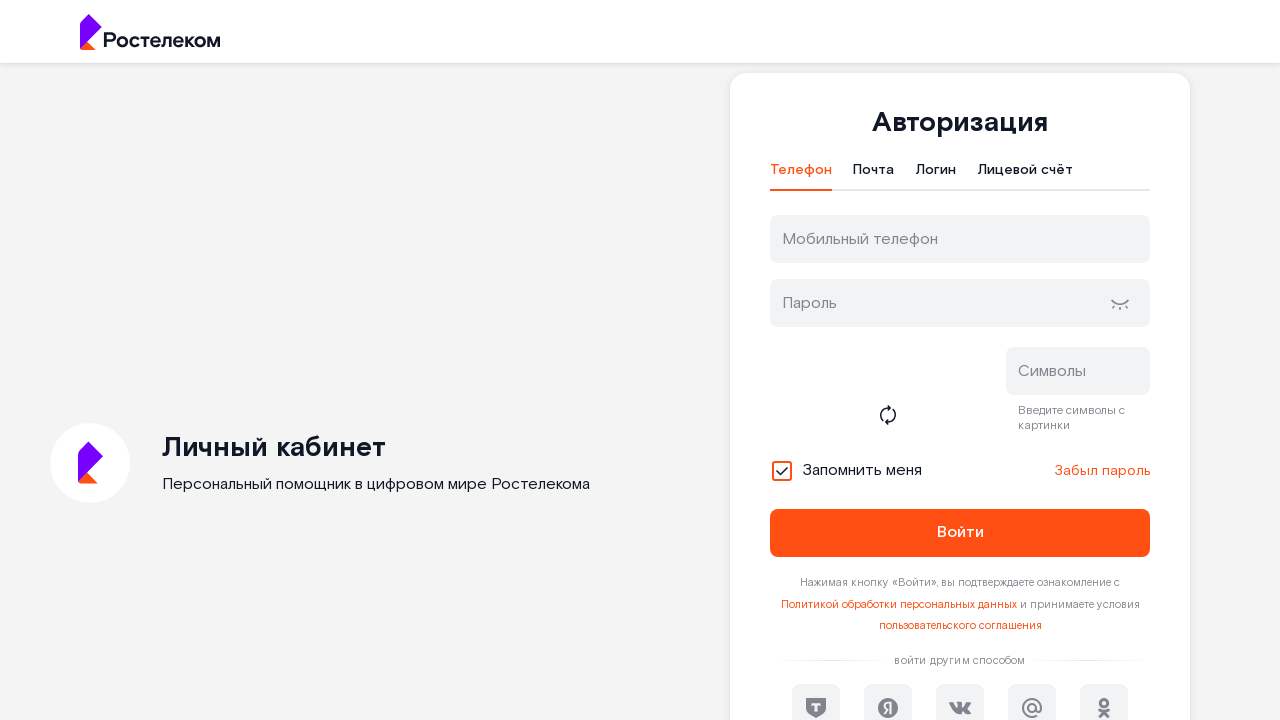

Clicked registration link at (1010, 475) on #kc-register
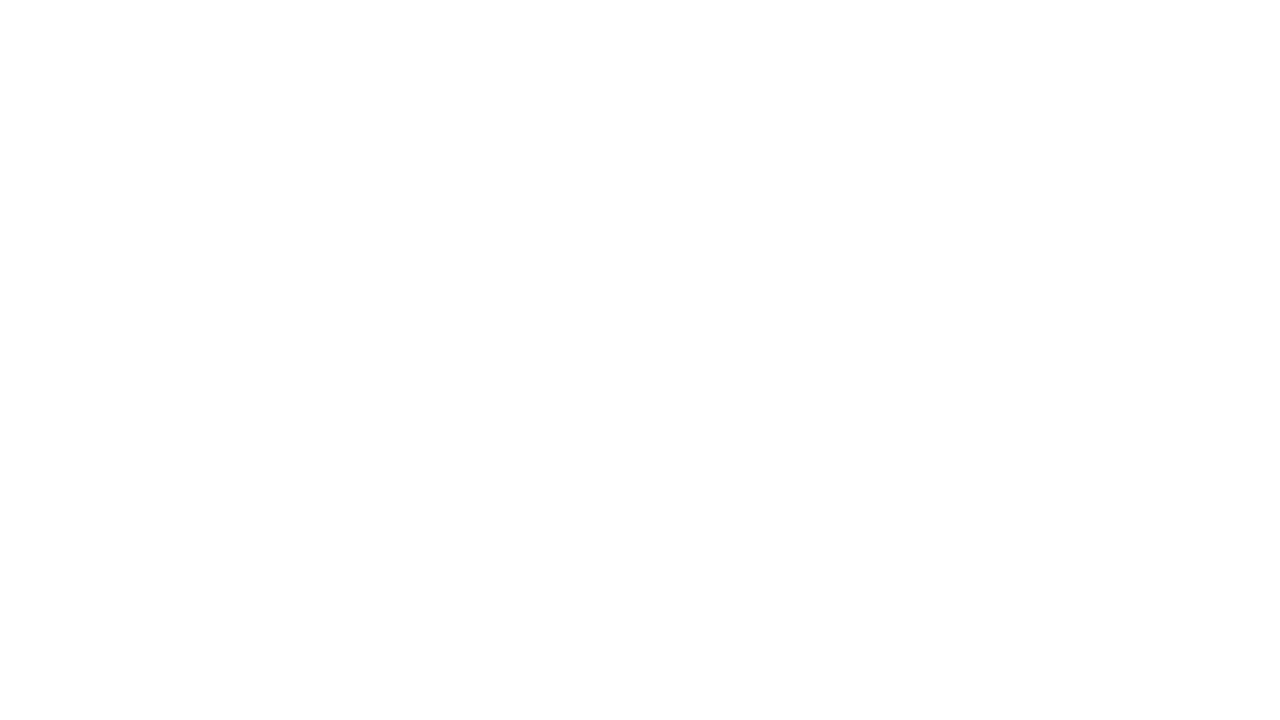

Registration page loaded with heading element
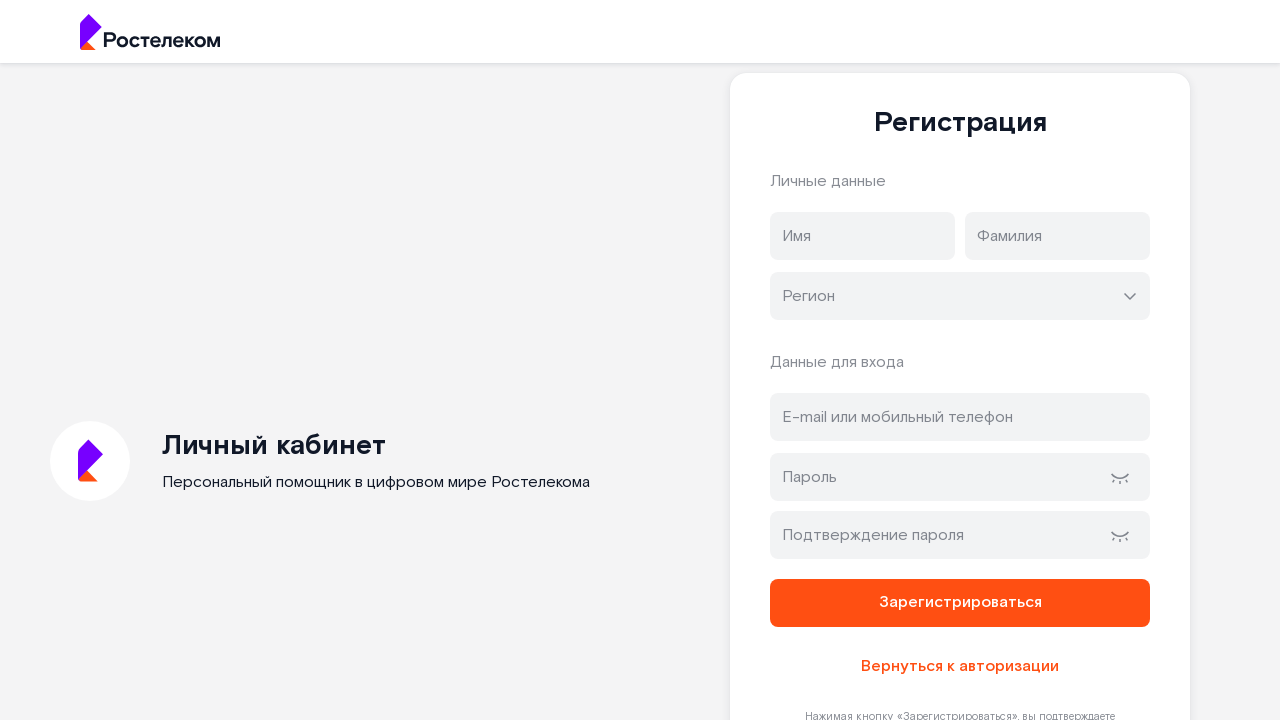

Clicked register button without filling required fields at (960, 603) on button[name="register"]
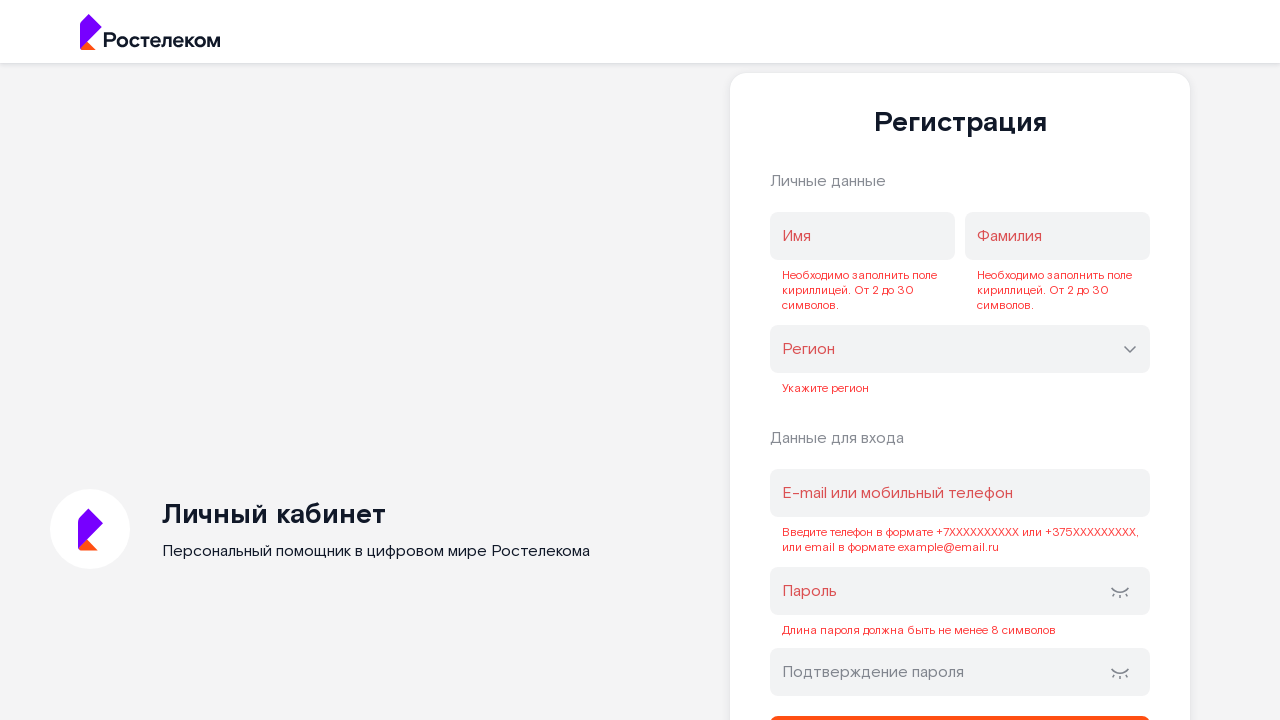

Required field error message appeared
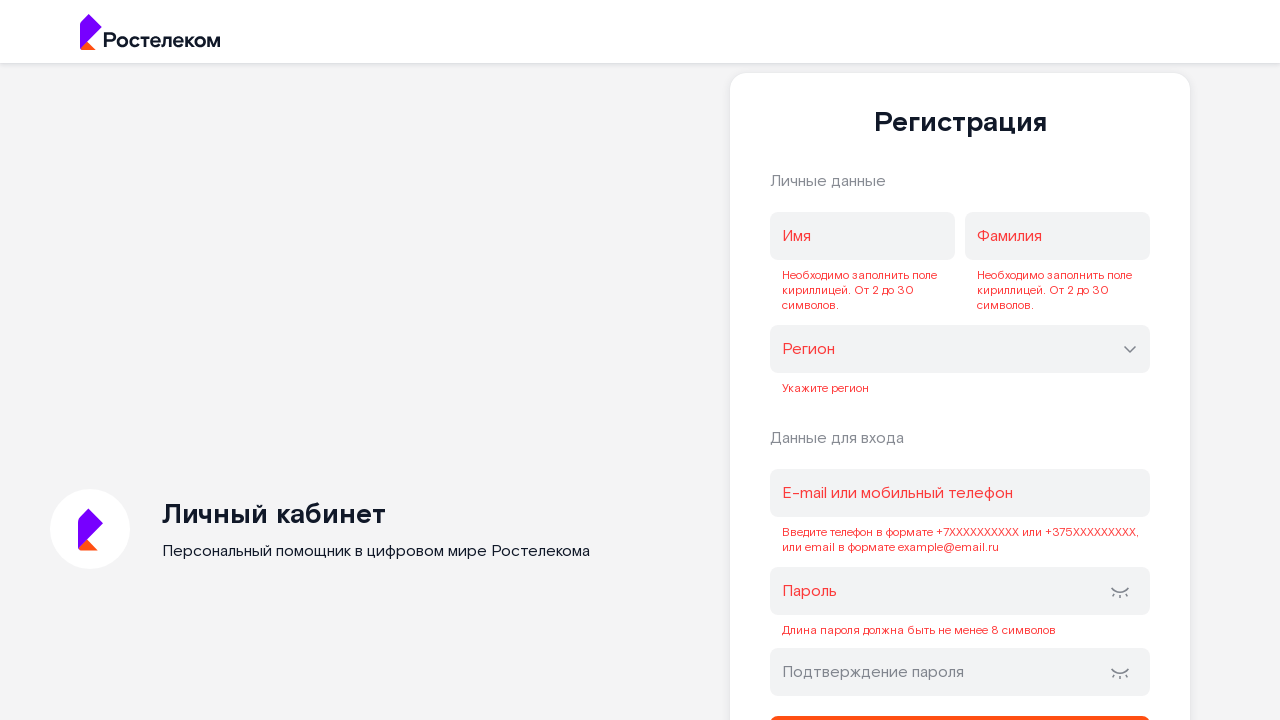

Filled first name field with single character 'А' on input[name="firstName"]
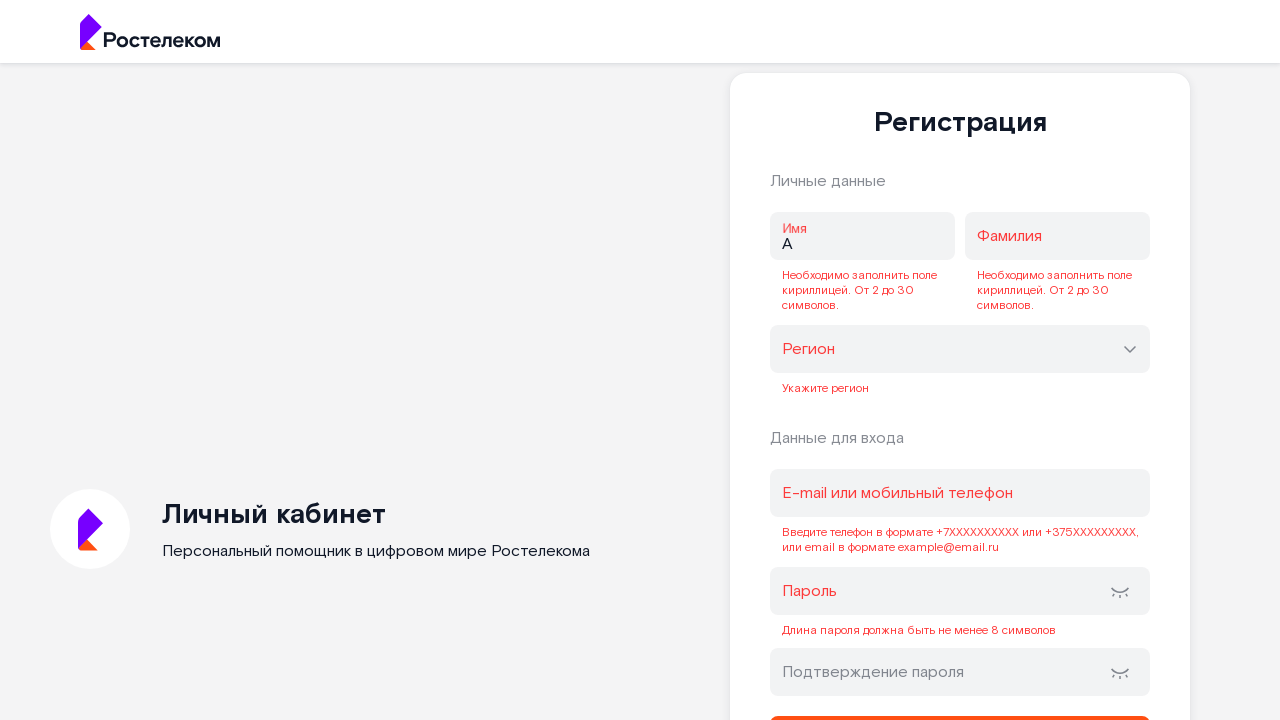

Filled last name field with single character 'А' on input[name="lastName"]
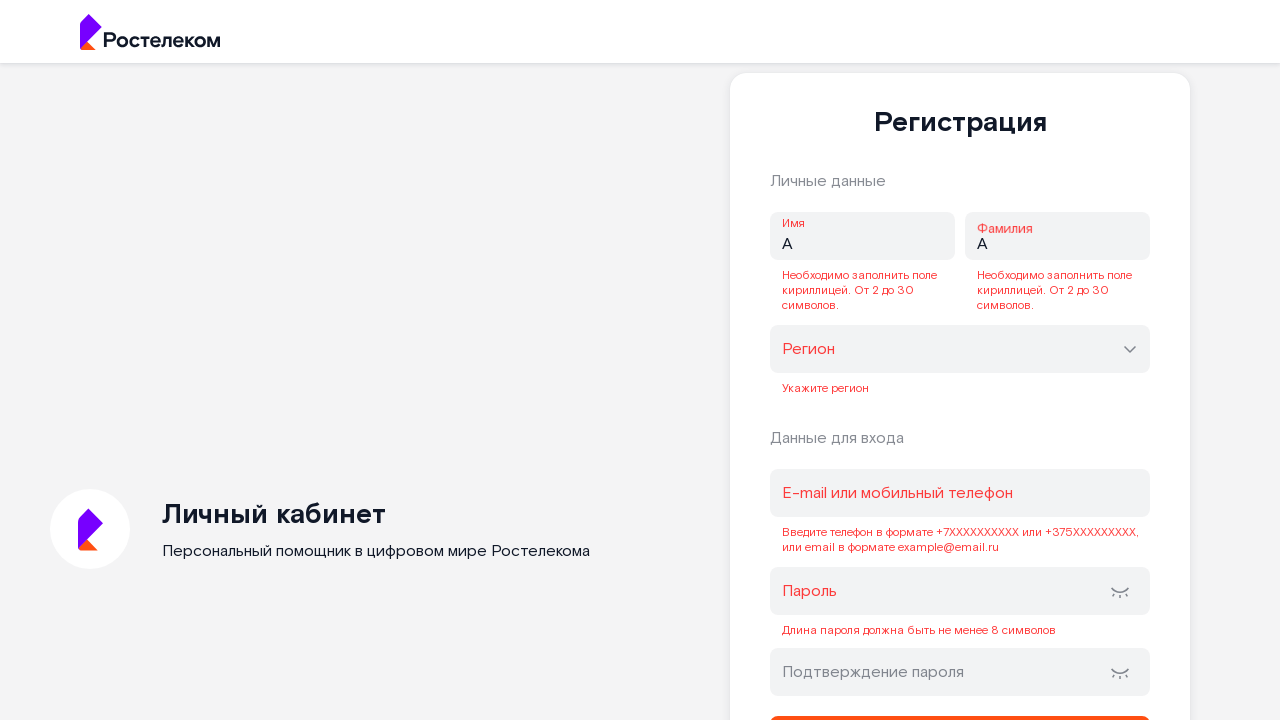

Clicked register button to trigger minimum character validation at (960, 696) on button[name="register"]
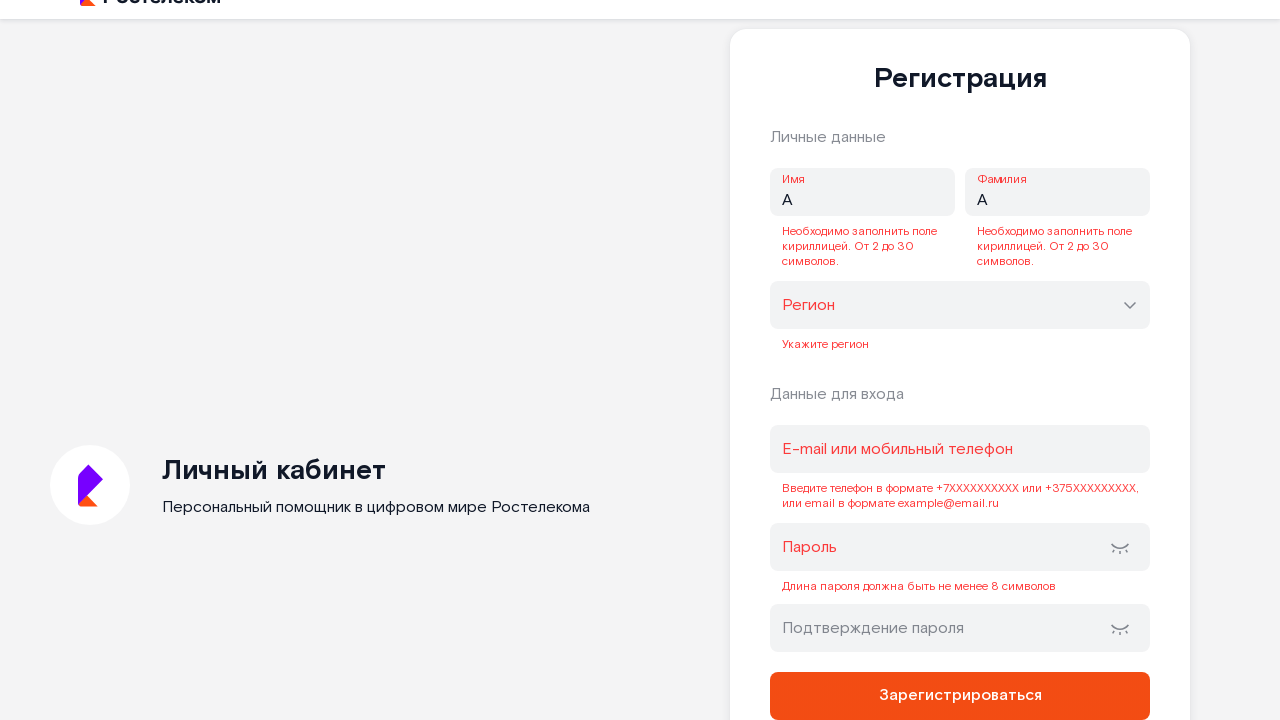

Minimum character validation error message appeared
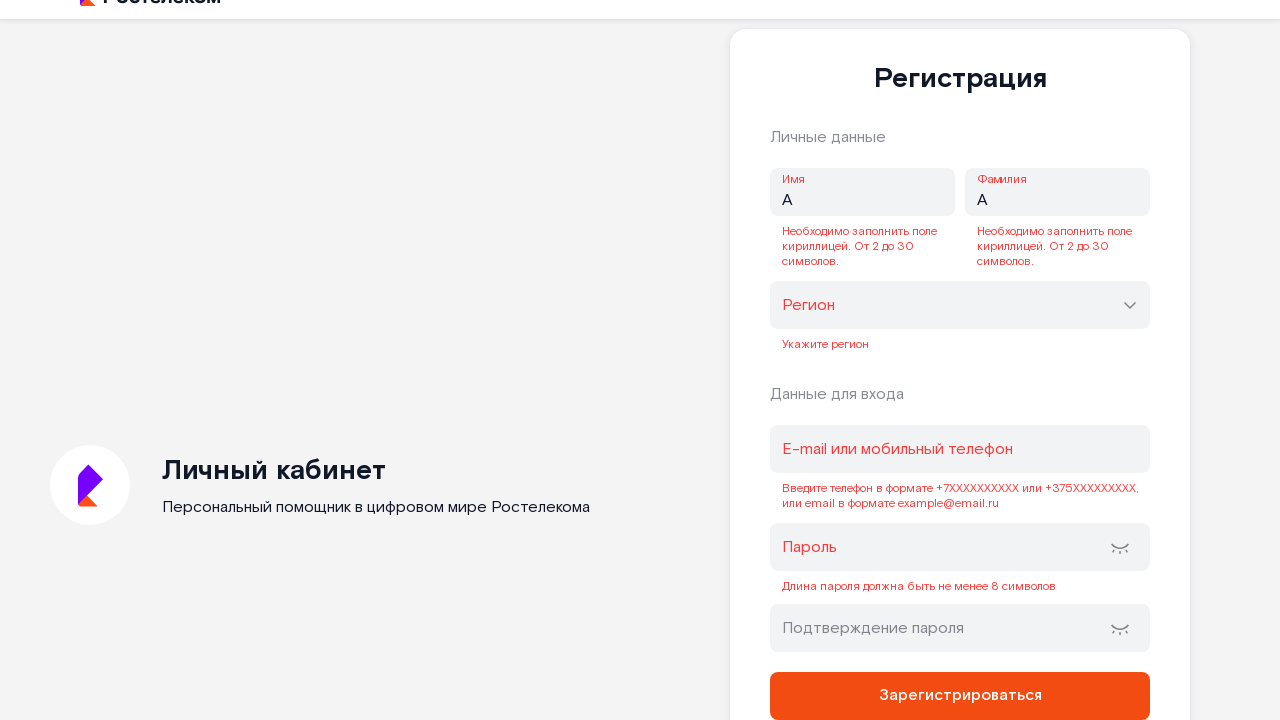

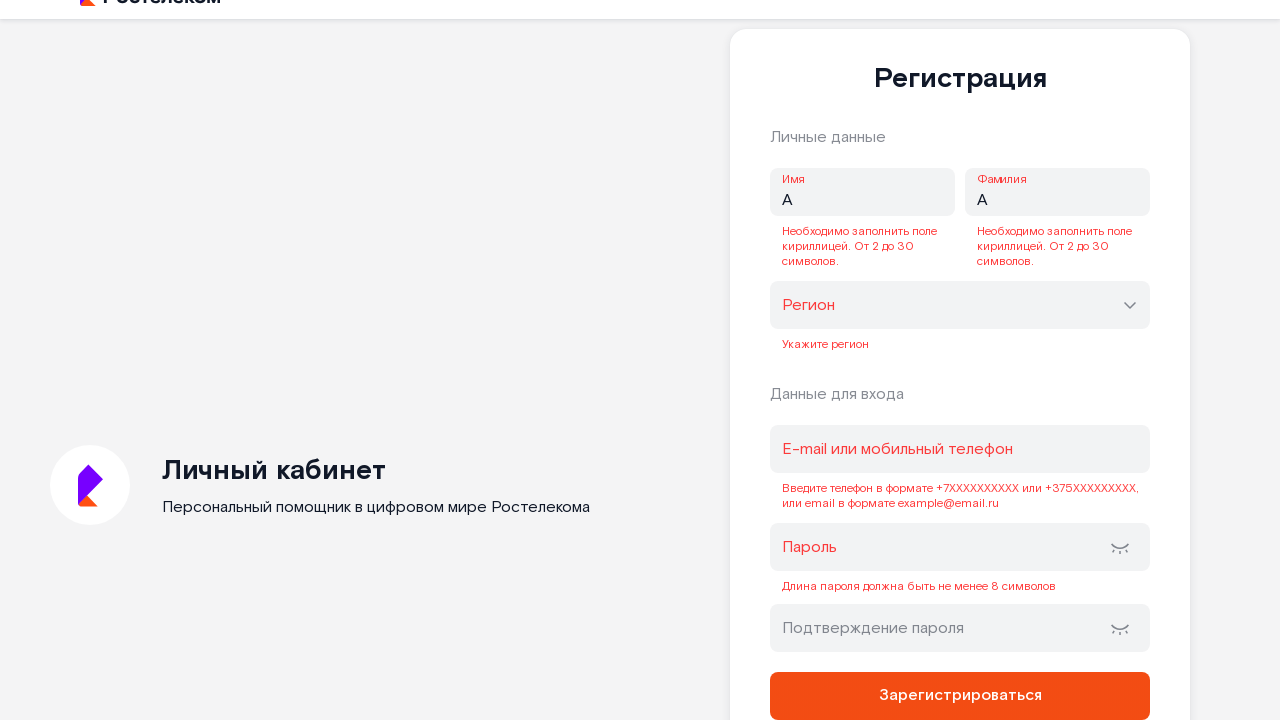